Tests e-commerce shopping flow by adding specific vegetables (Cucumber, Brocolli, Beetroot) to cart, proceeding to checkout, applying a promo code, and verifying the promo is applied successfully.

Starting URL: https://rahulshettyacademy.com/seleniumPractise/

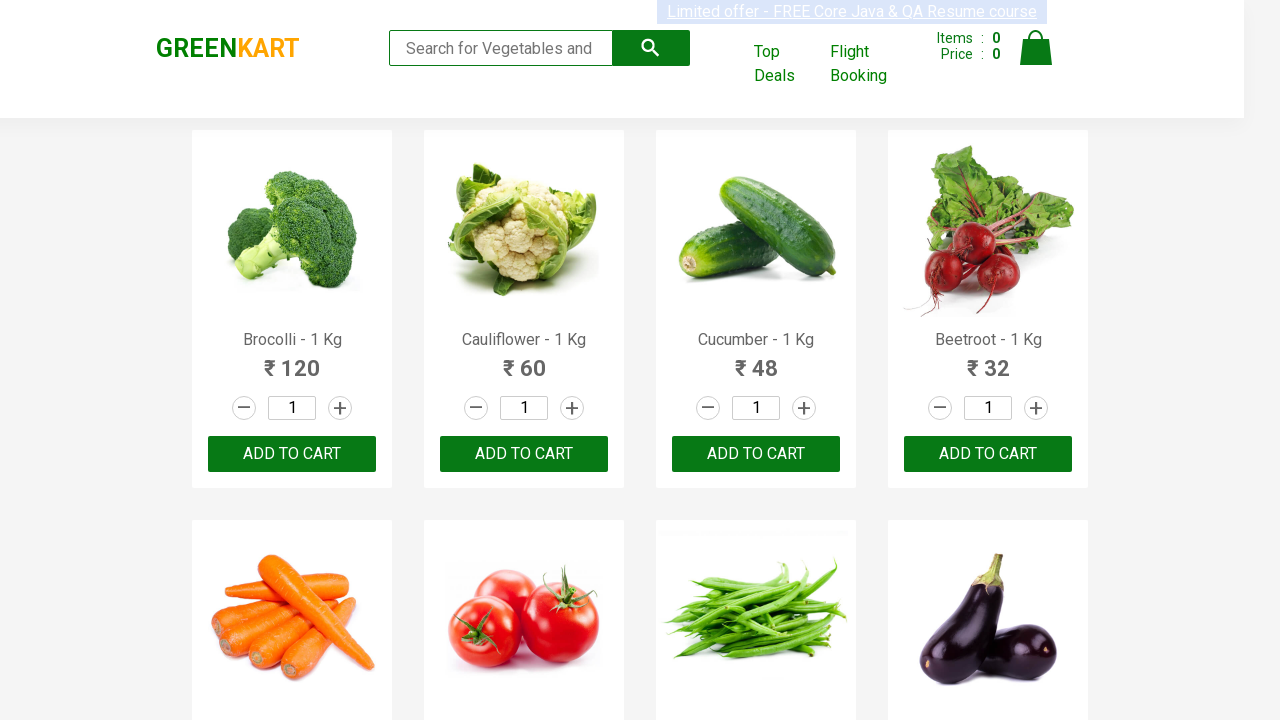

Waited for products to load on the page
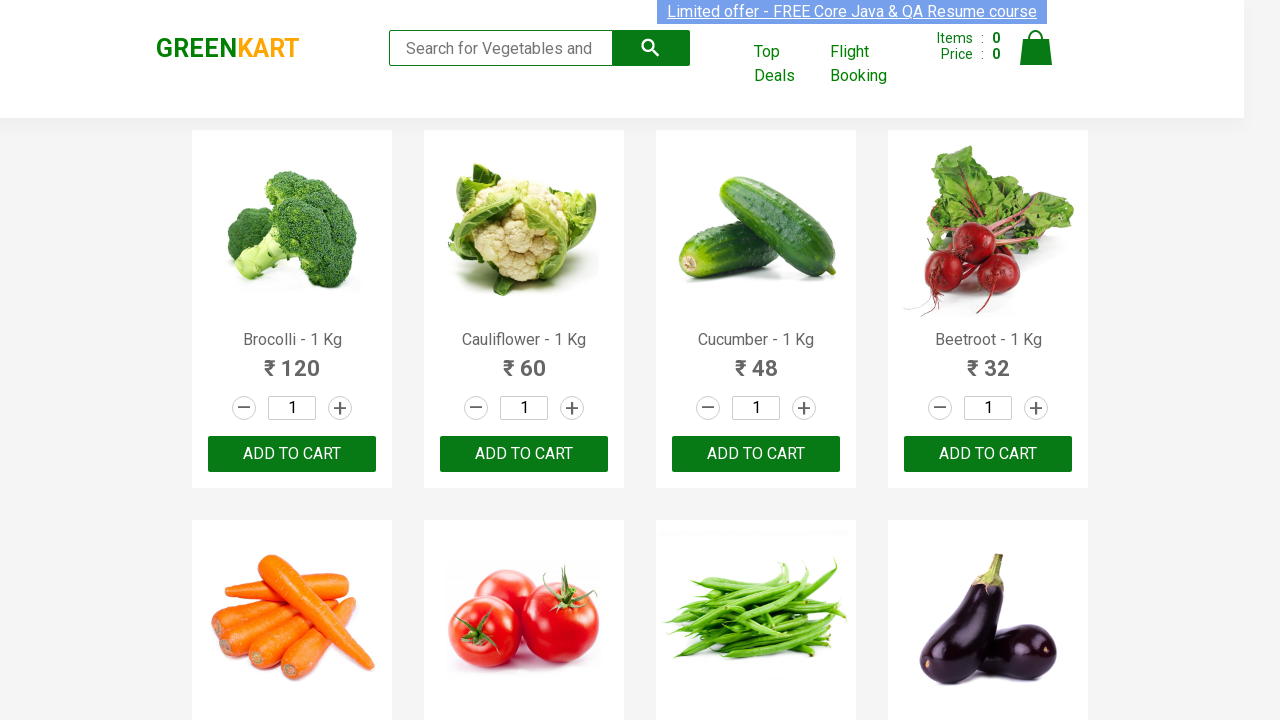

Added Brocolli to cart at (292, 454) on xpath=//div[@class='product-action']/button >> nth=0
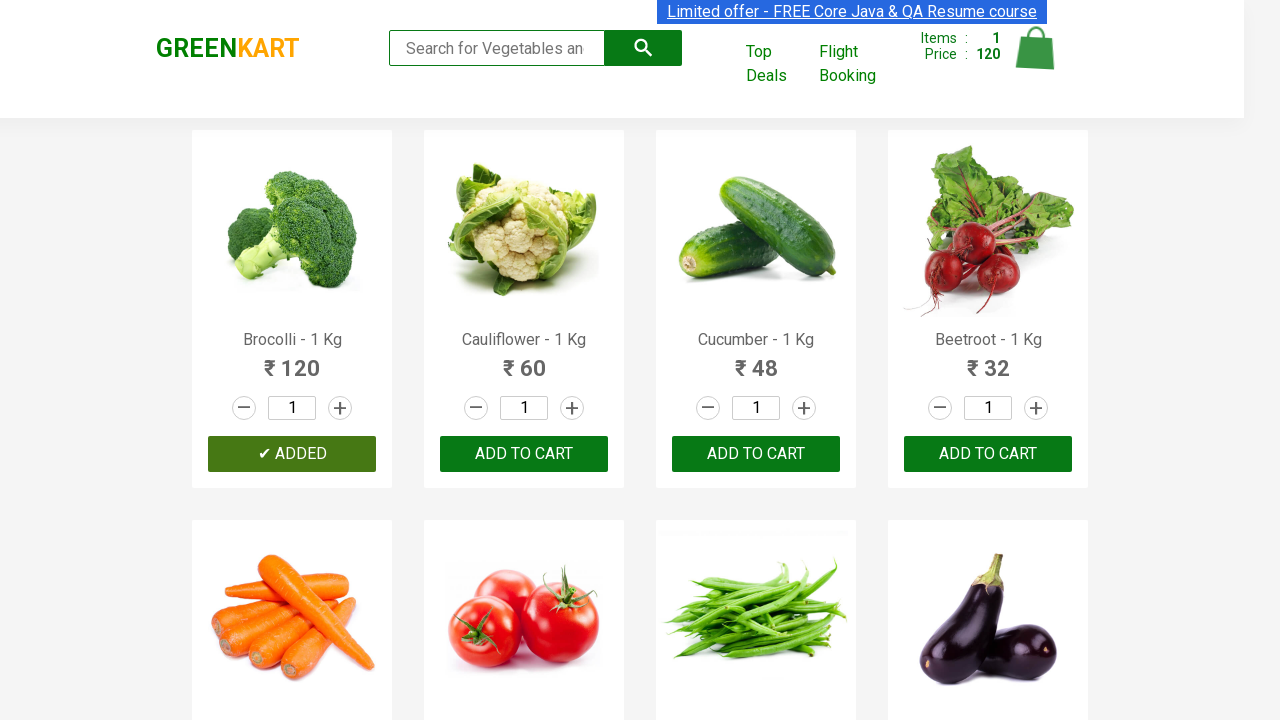

Added Cucumber to cart at (756, 454) on xpath=//div[@class='product-action']/button >> nth=2
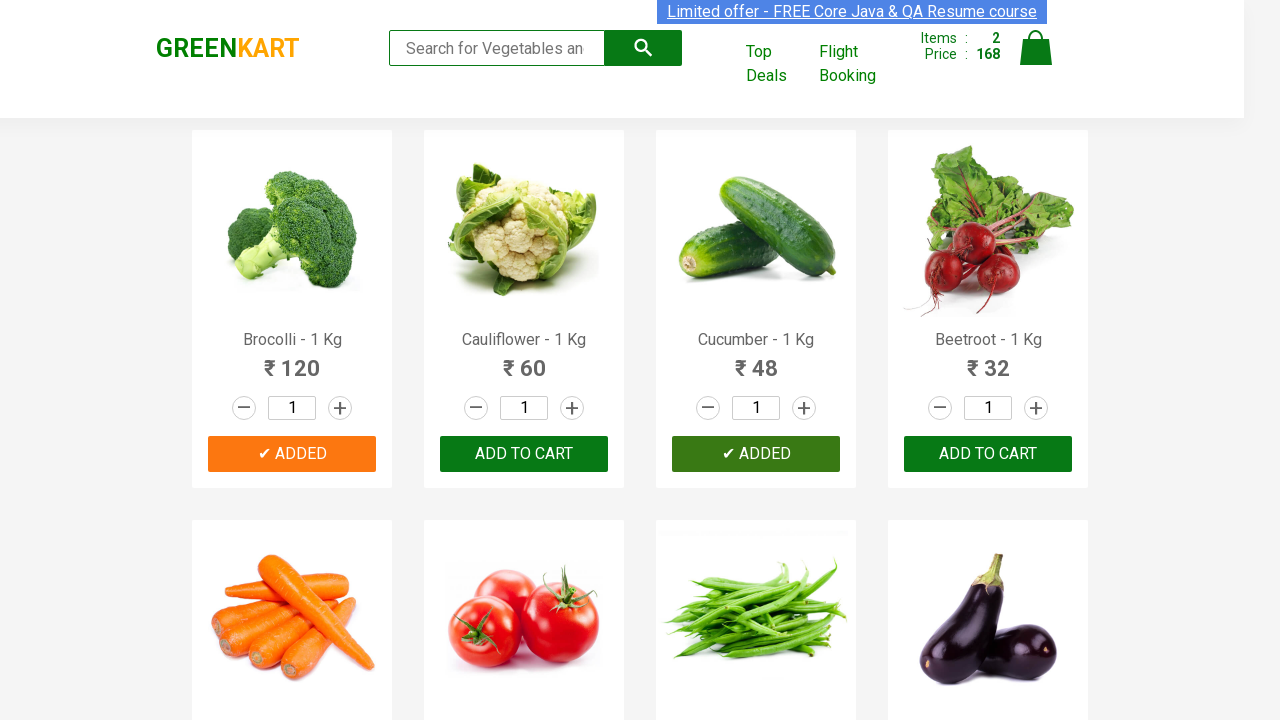

Added Beetroot to cart at (988, 454) on xpath=//div[@class='product-action']/button >> nth=3
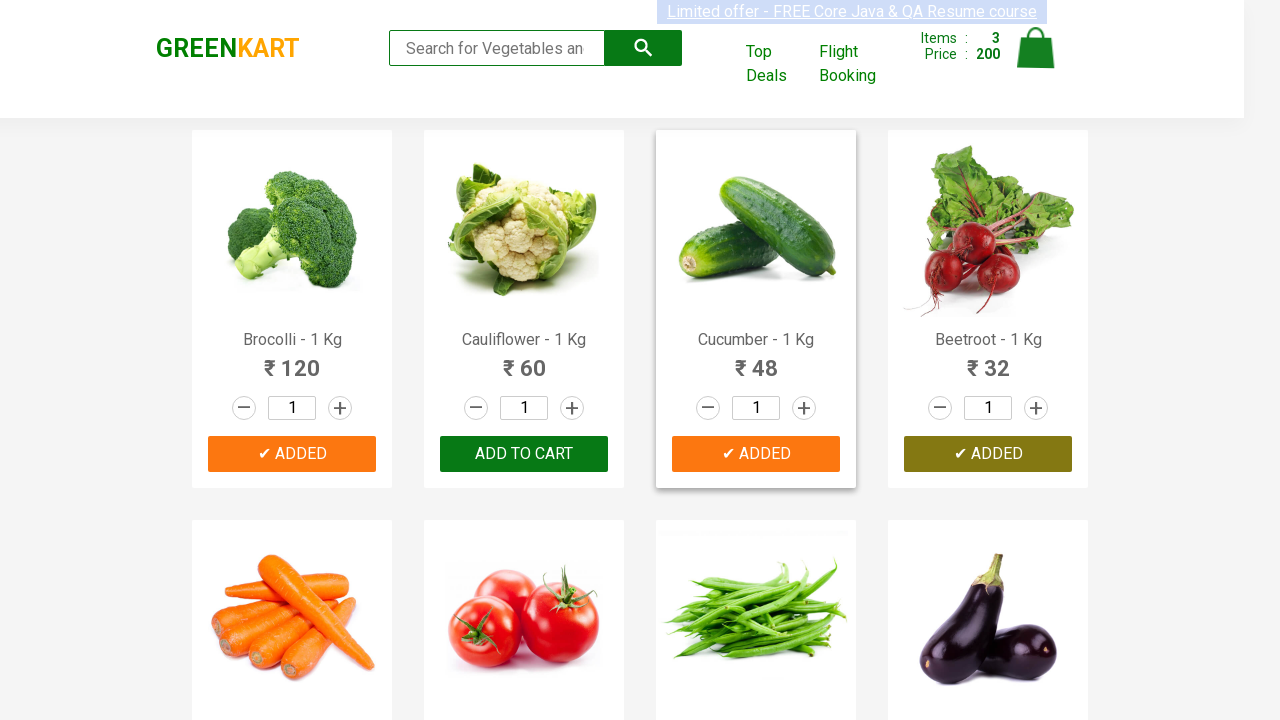

Clicked on cart icon to view cart at (1036, 48) on img[alt='Cart']
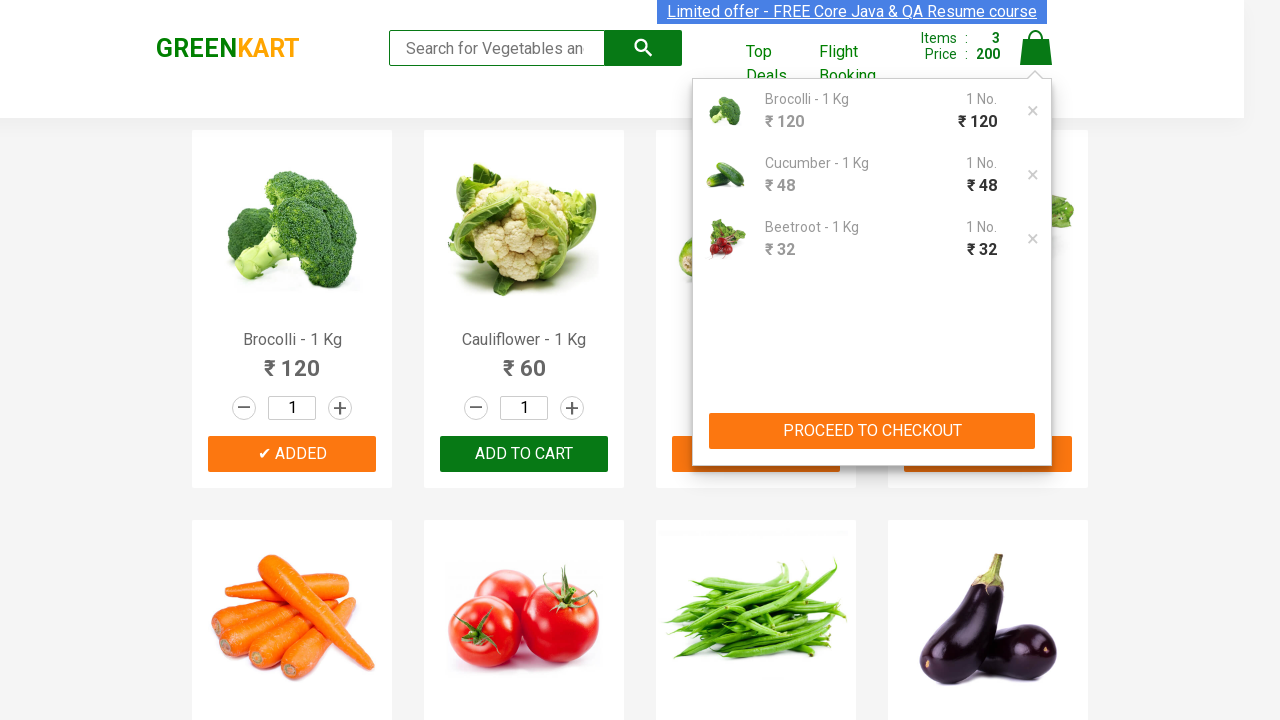

Clicked PROCEED TO CHECKOUT button at (872, 431) on xpath=//button[contains(text(),'PROCEED TO CHECKOUT')]
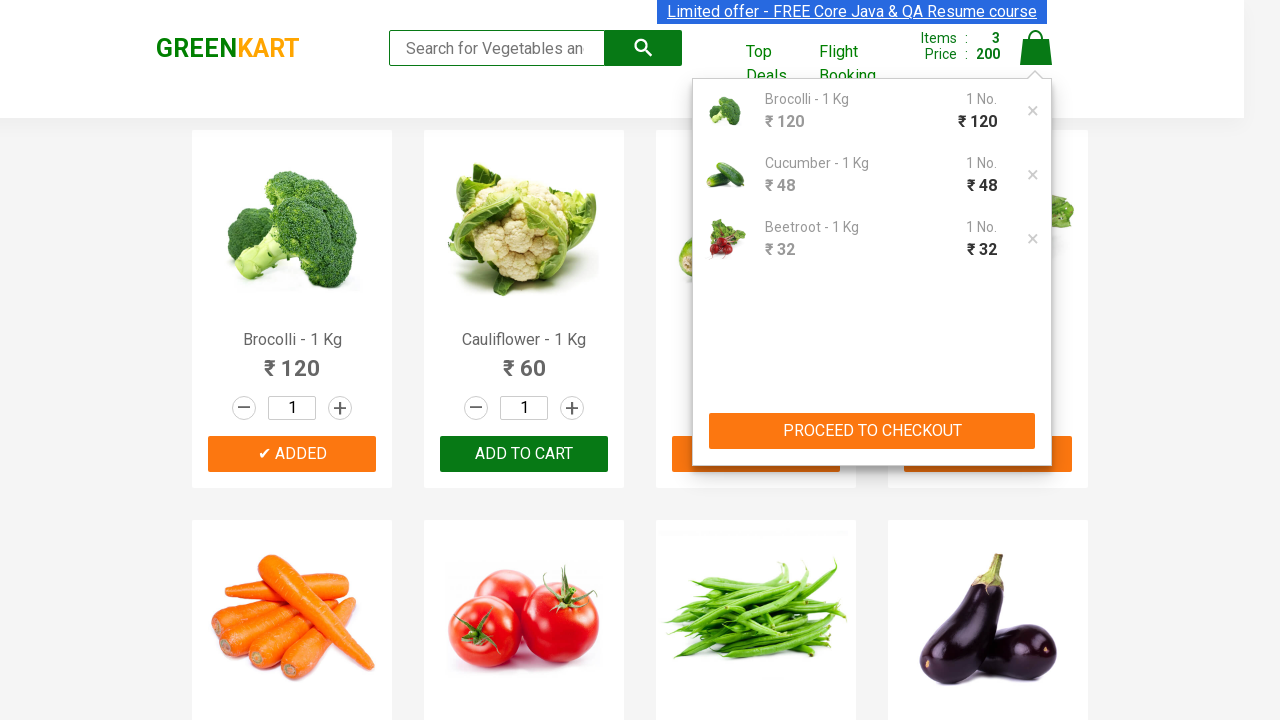

Promo code input field is now visible
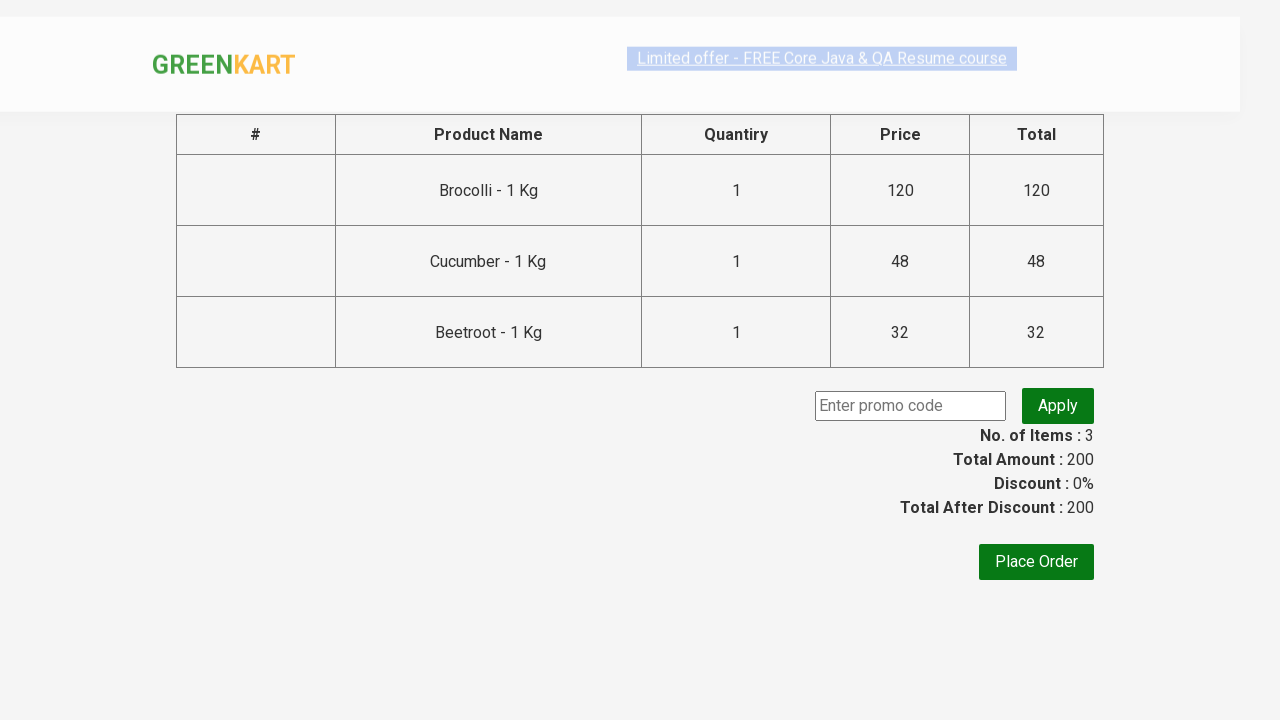

Entered promo code 'rahulshettyacademy' on input.promoCode
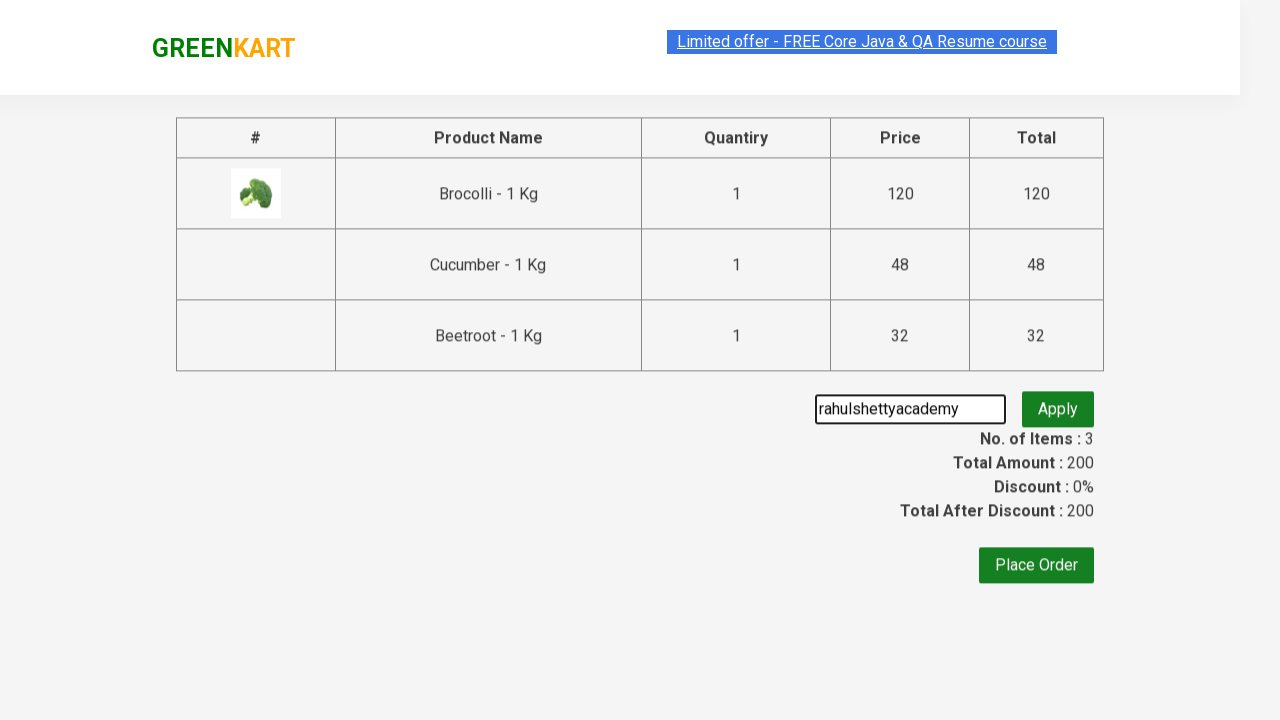

Clicked Apply button to apply promo code at (1058, 406) on button.promoBtn
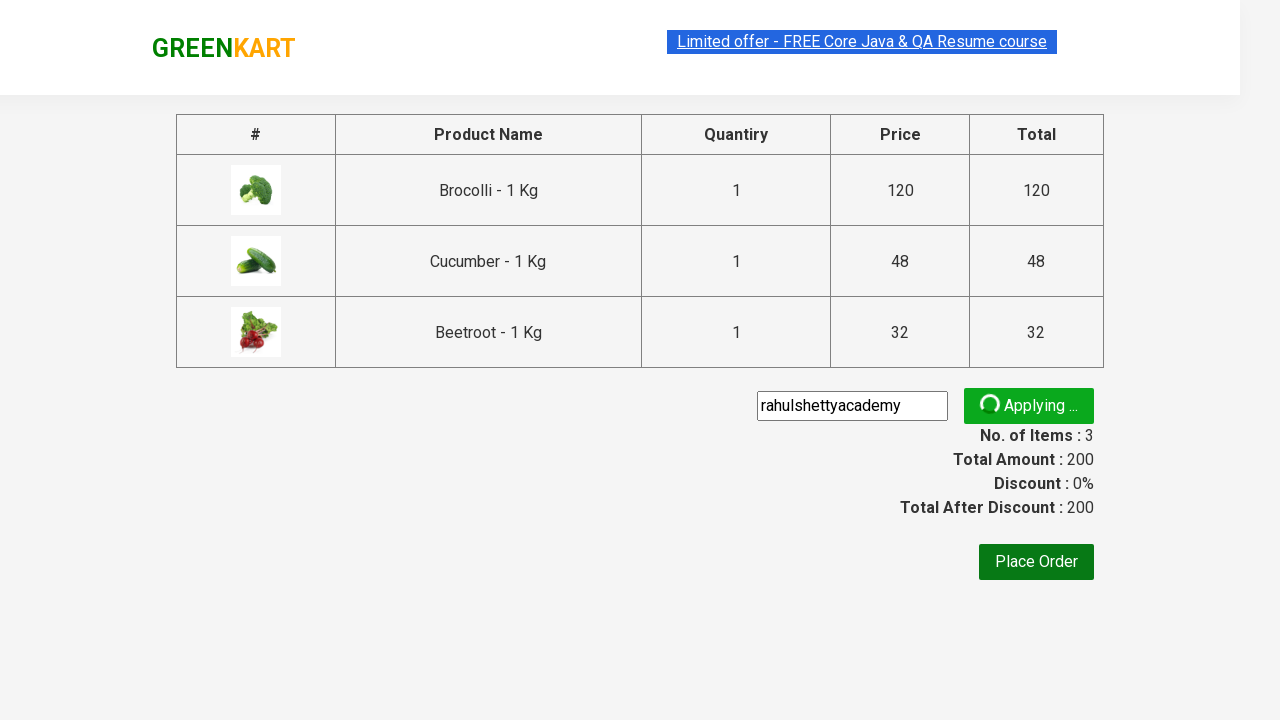

Promo code was successfully applied - confirmed by promoInfo message
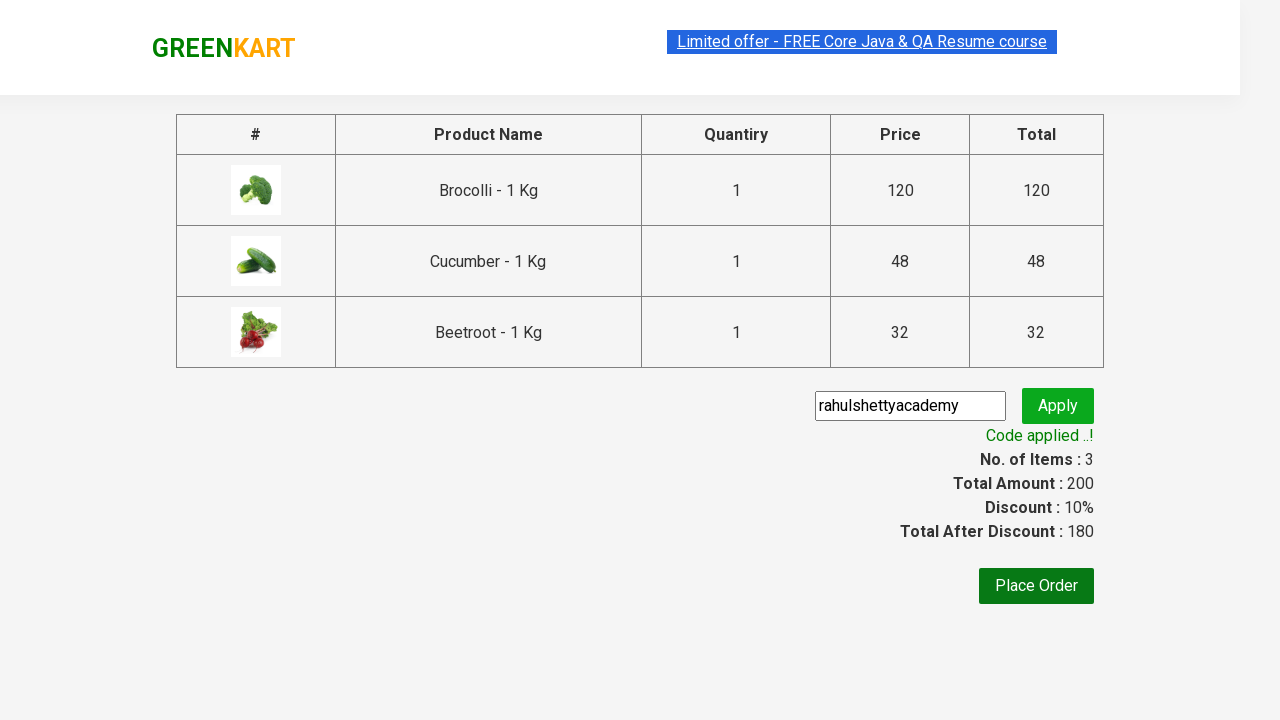

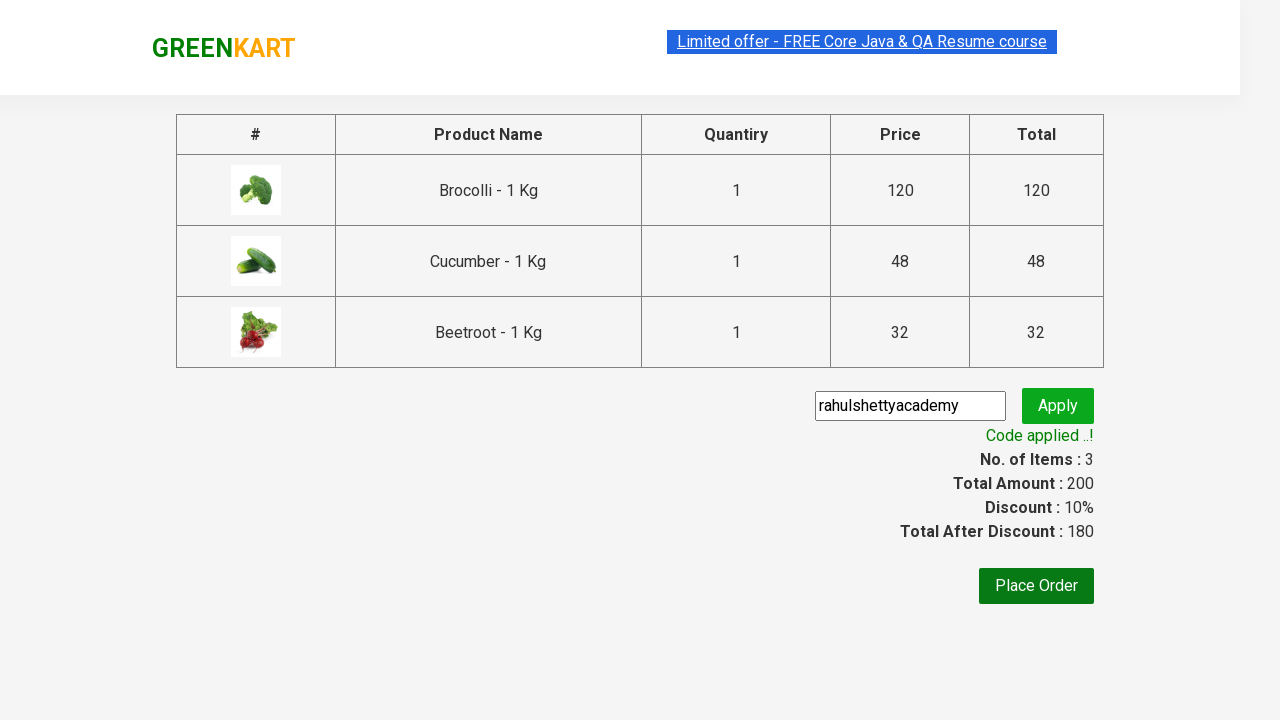